Tests browser navigation methods by navigating to Macy's, going back, forward, and refreshing the page

Starting URL: https://www.macys.com/

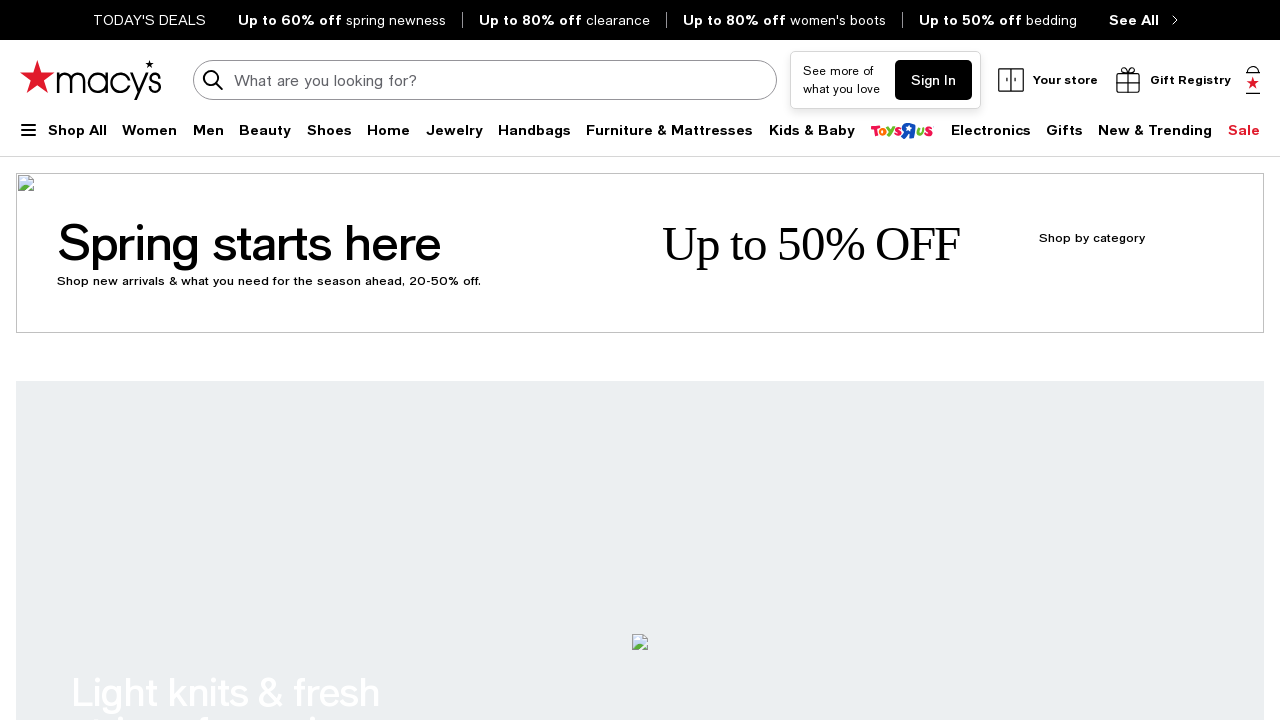

Navigated to https://www.macys.com/
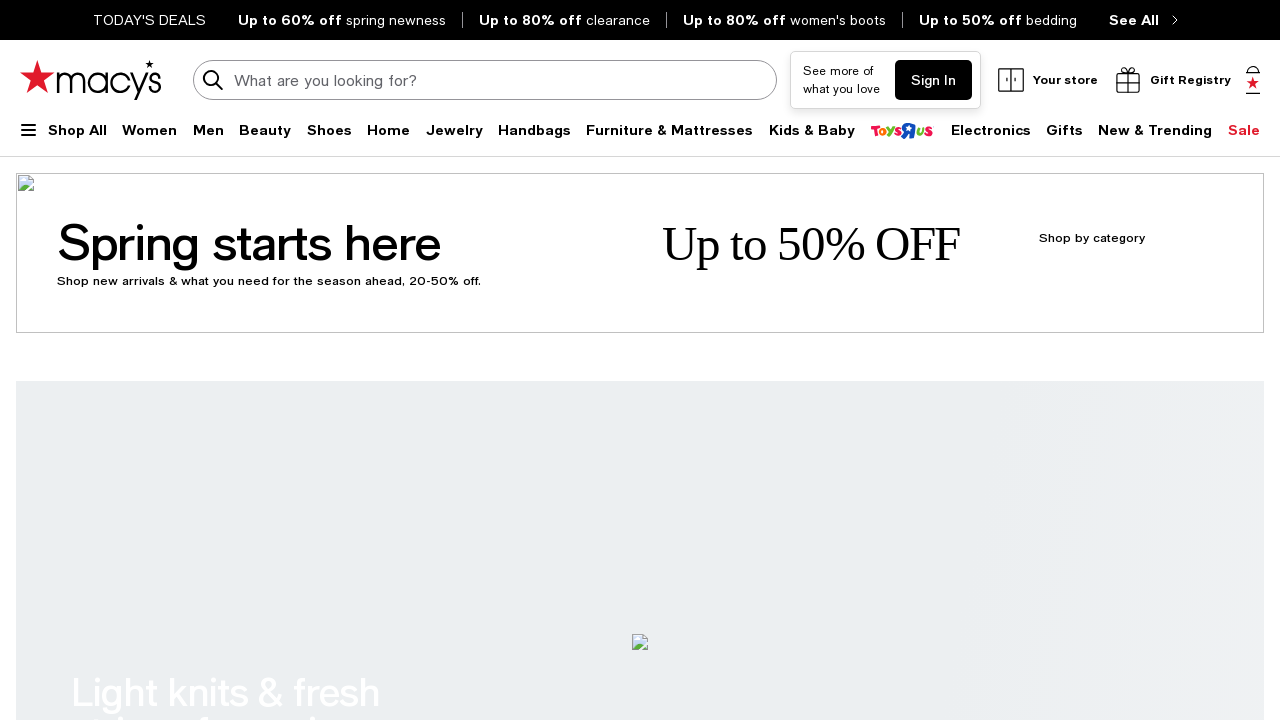

Navigated back in browser history
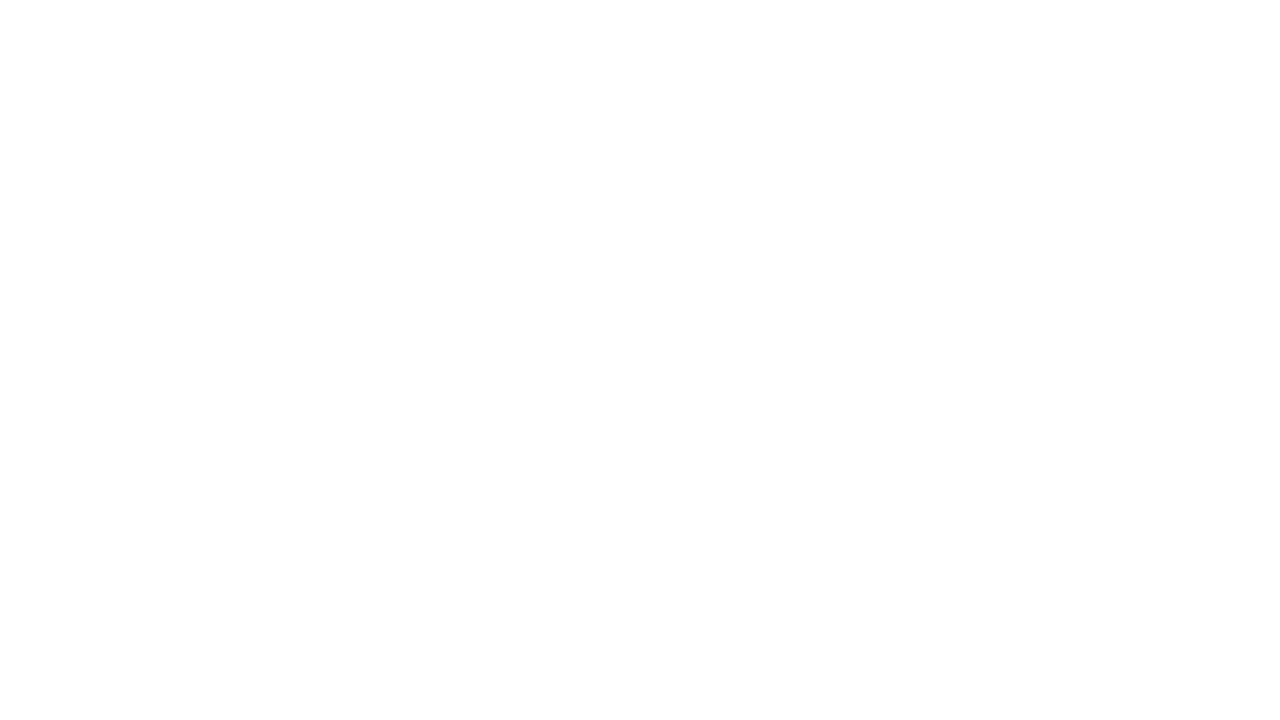

Navigated forward in browser history
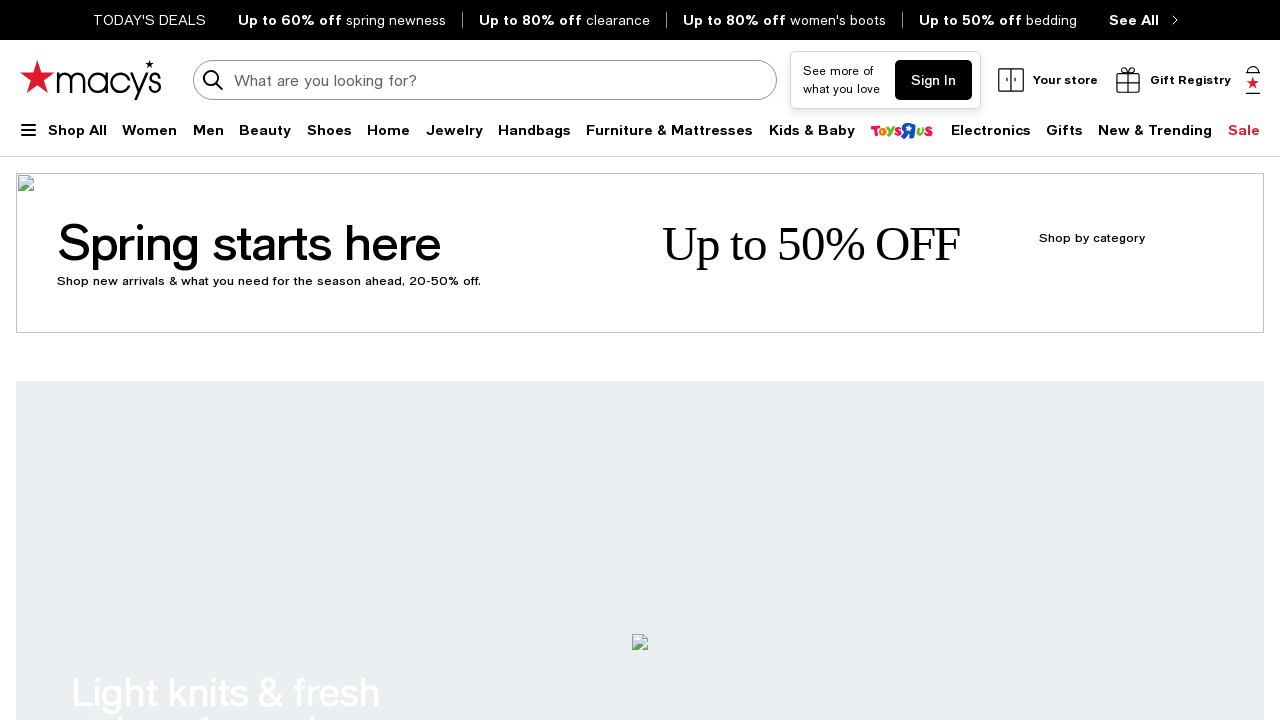

Refreshed the page
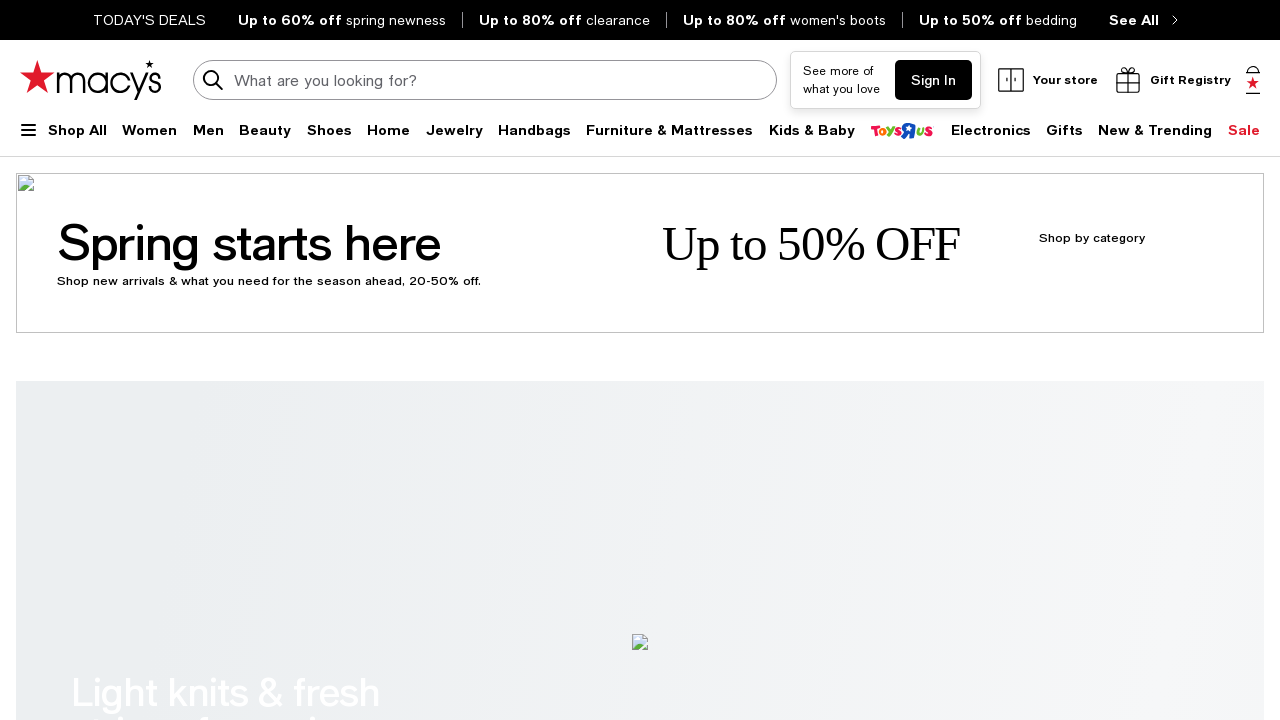

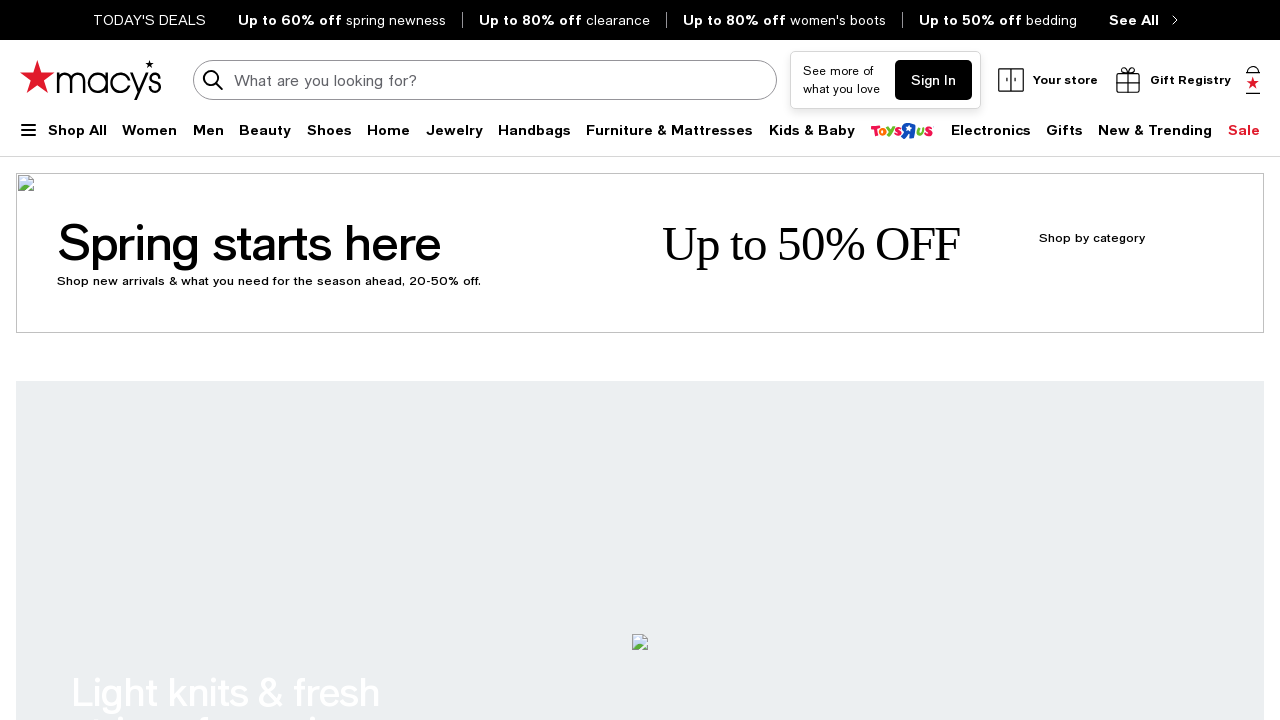